Tests Hacker News search functionality by searching for "testdriven" and verifying results contain the search term

Starting URL: https://news.ycombinator.com

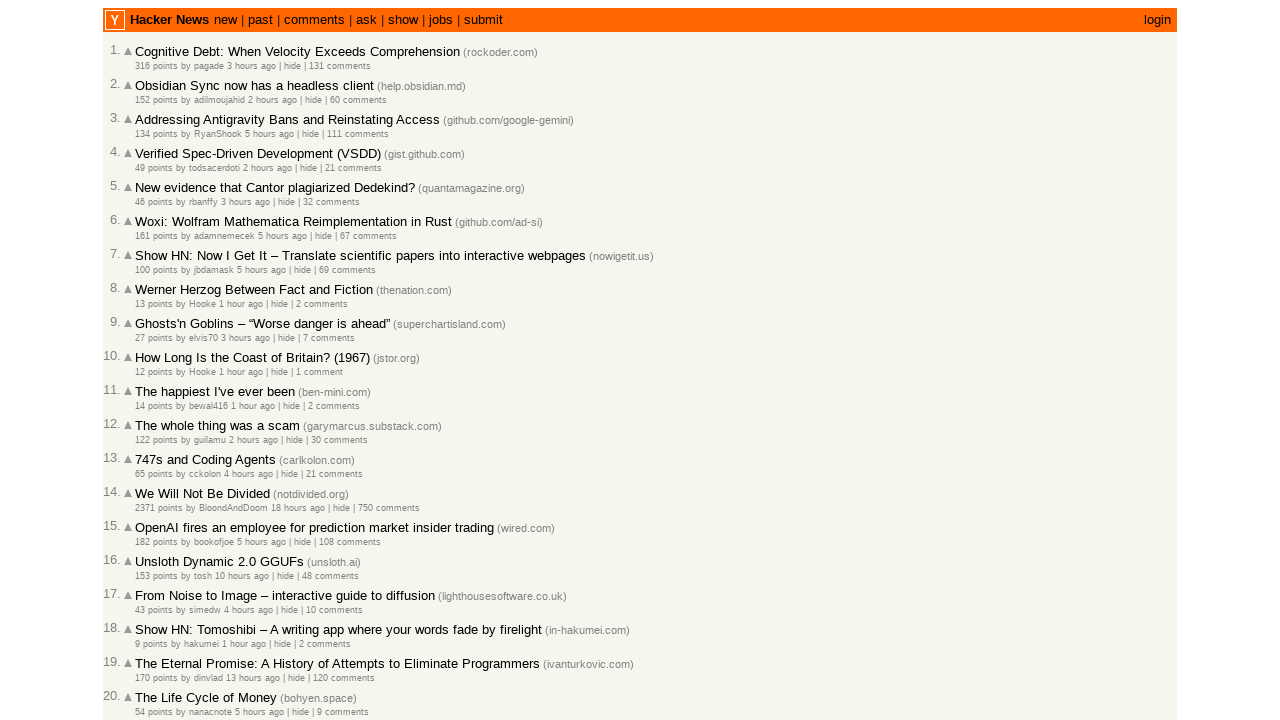

Filled search box with 'testdriven' on input[name='q']
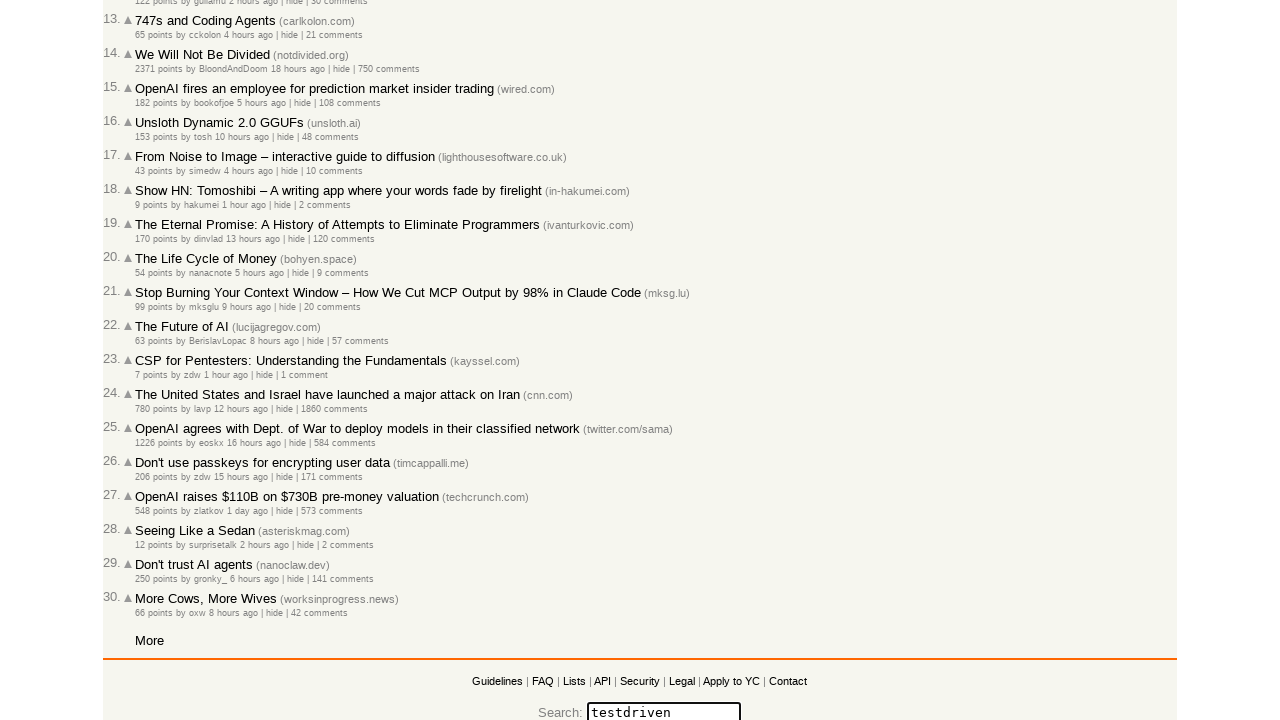

Pressed Enter to submit search query on input[name='q']
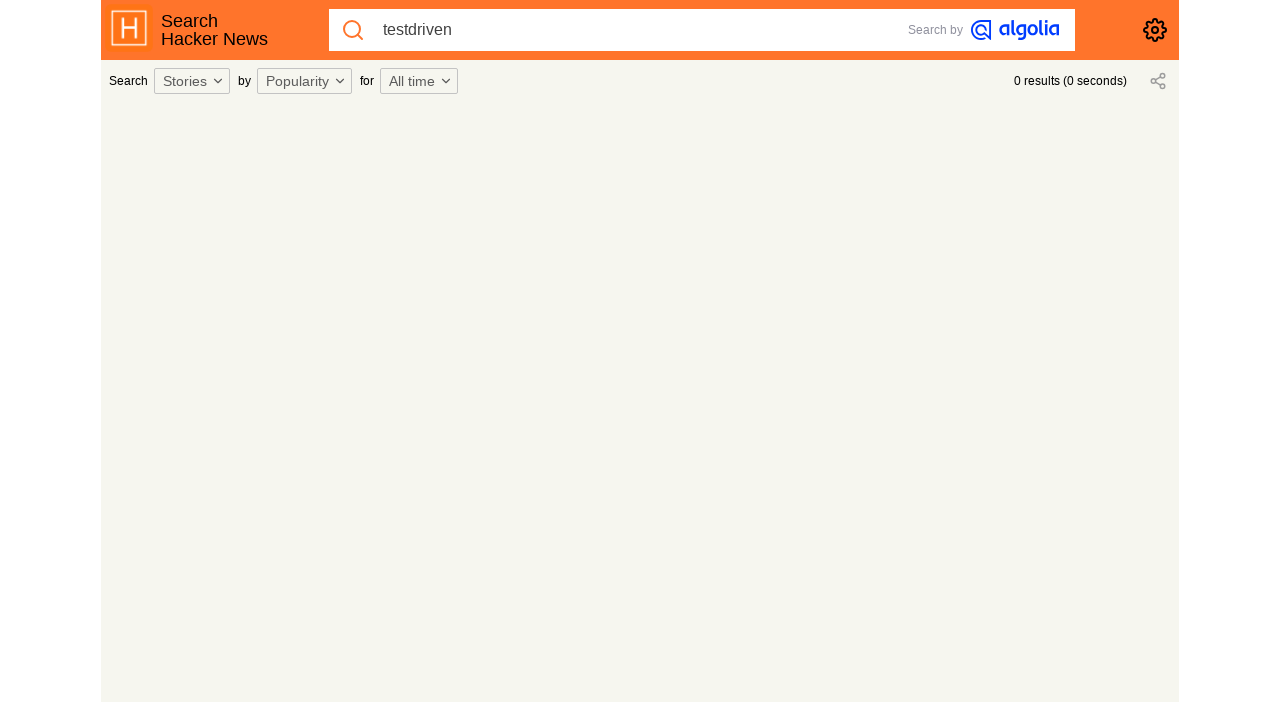

Search results loaded (networkidle)
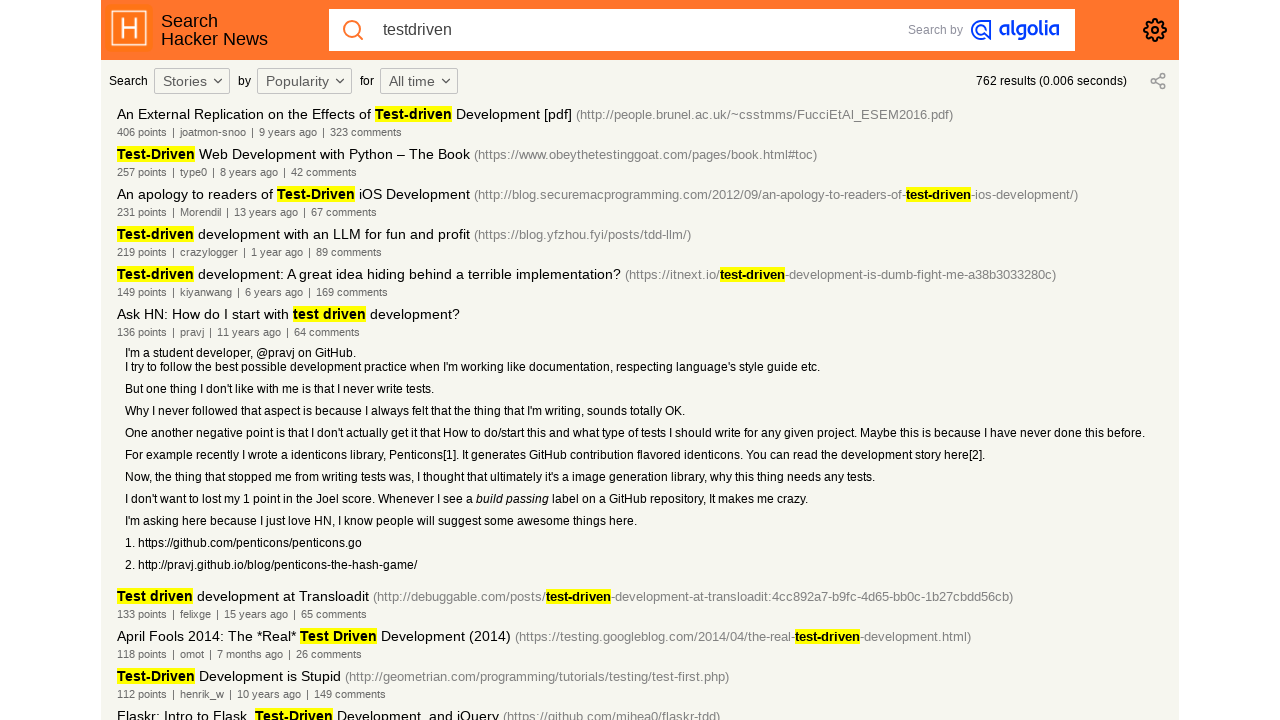

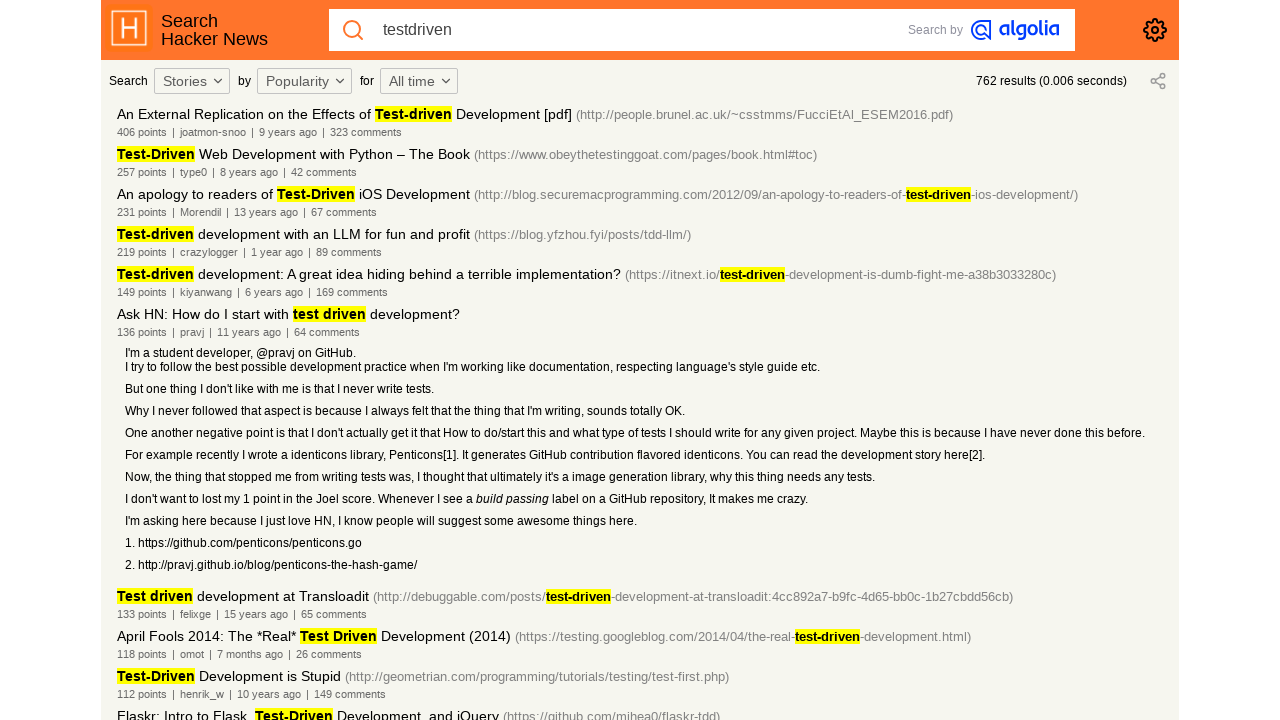